Tests dismissing a JavaScript confirm dialog by clicking the second alert button, verifying the alert text, dismissing it, and verifying the cancel result message.

Starting URL: https://testcenter.techproeducation.com/index.php?page=javascript-alerts

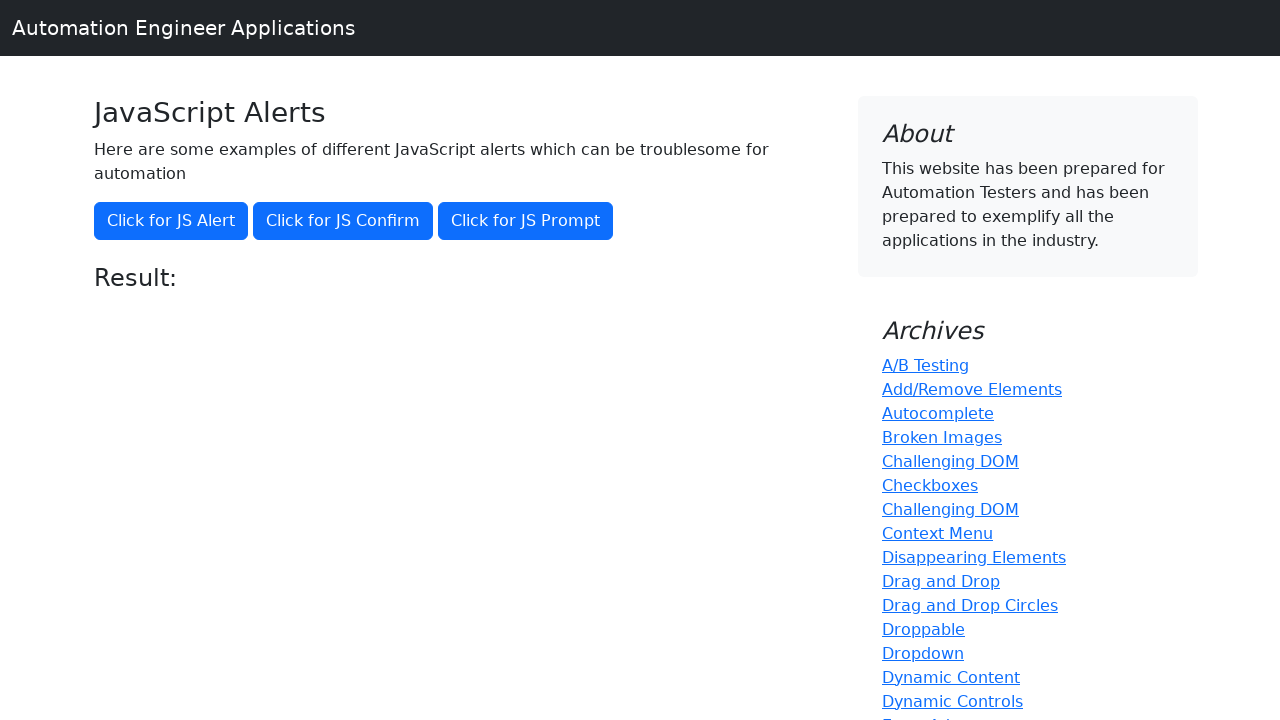

Set up dialog handler to dismiss confirm dialogs
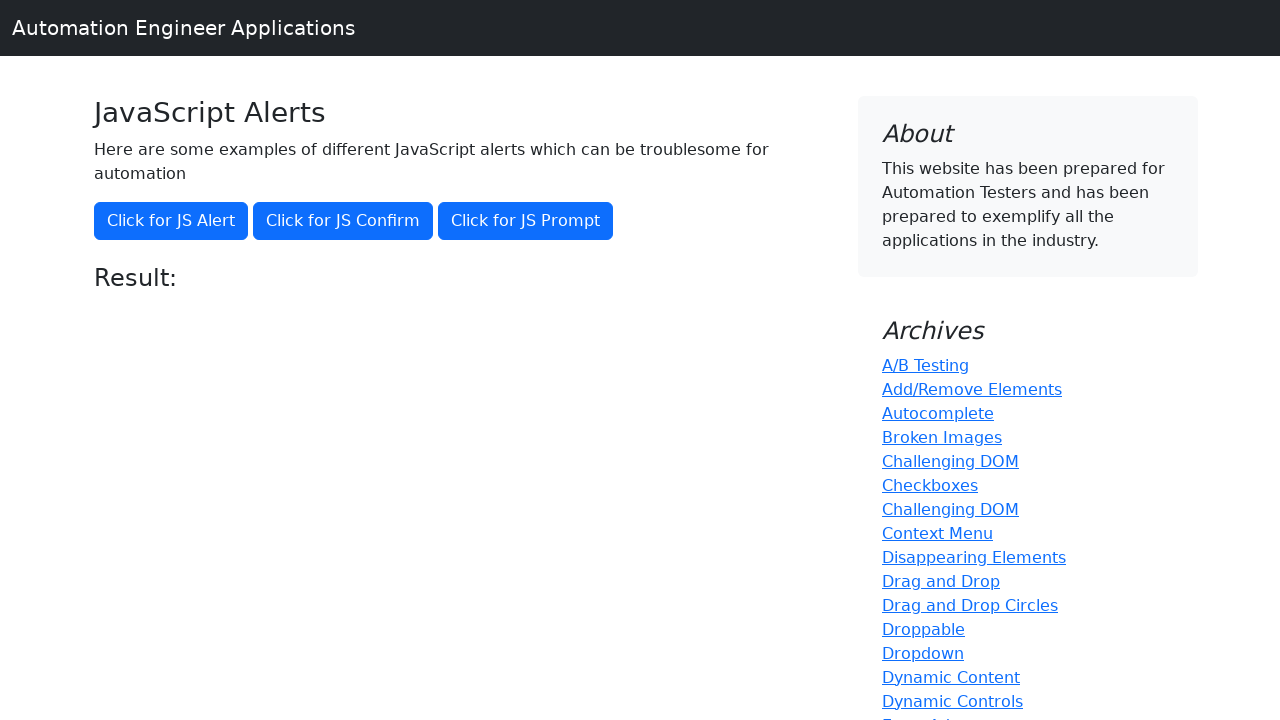

Clicked the JS Confirm button to trigger the confirm dialog at (343, 221) on xpath=//button[@onclick='jsConfirm()']
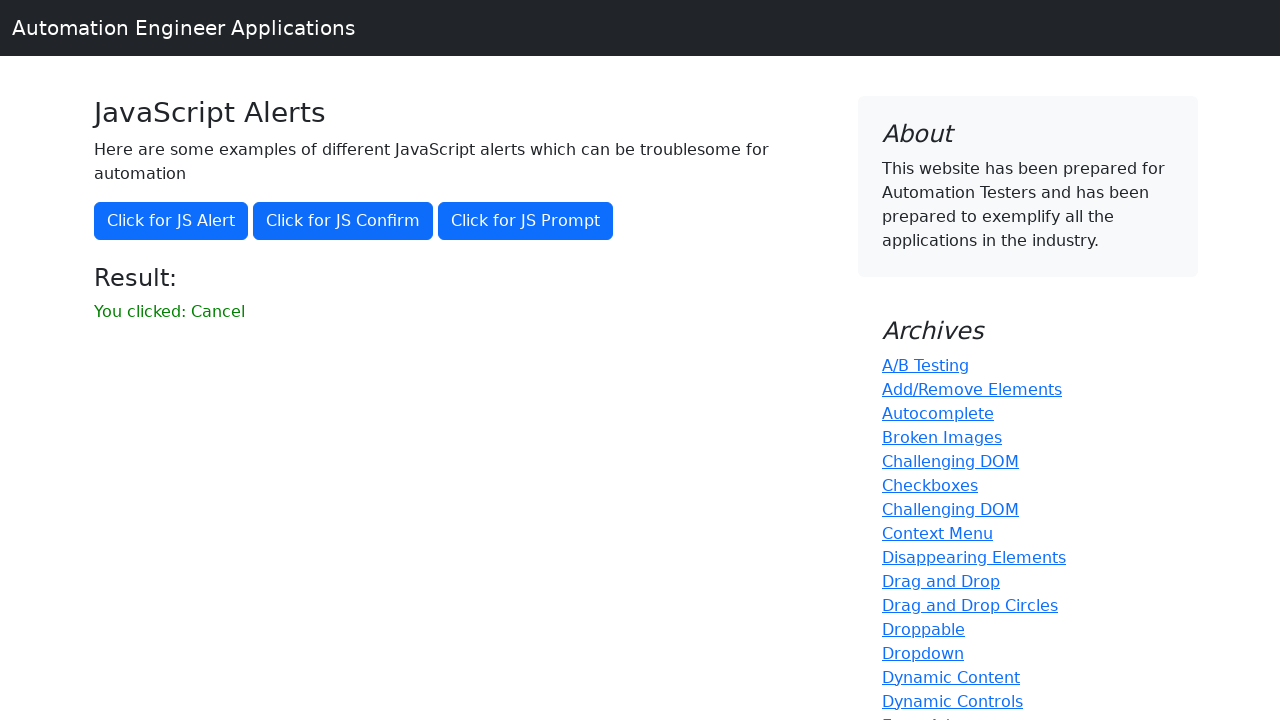

Waited for result message element to appear
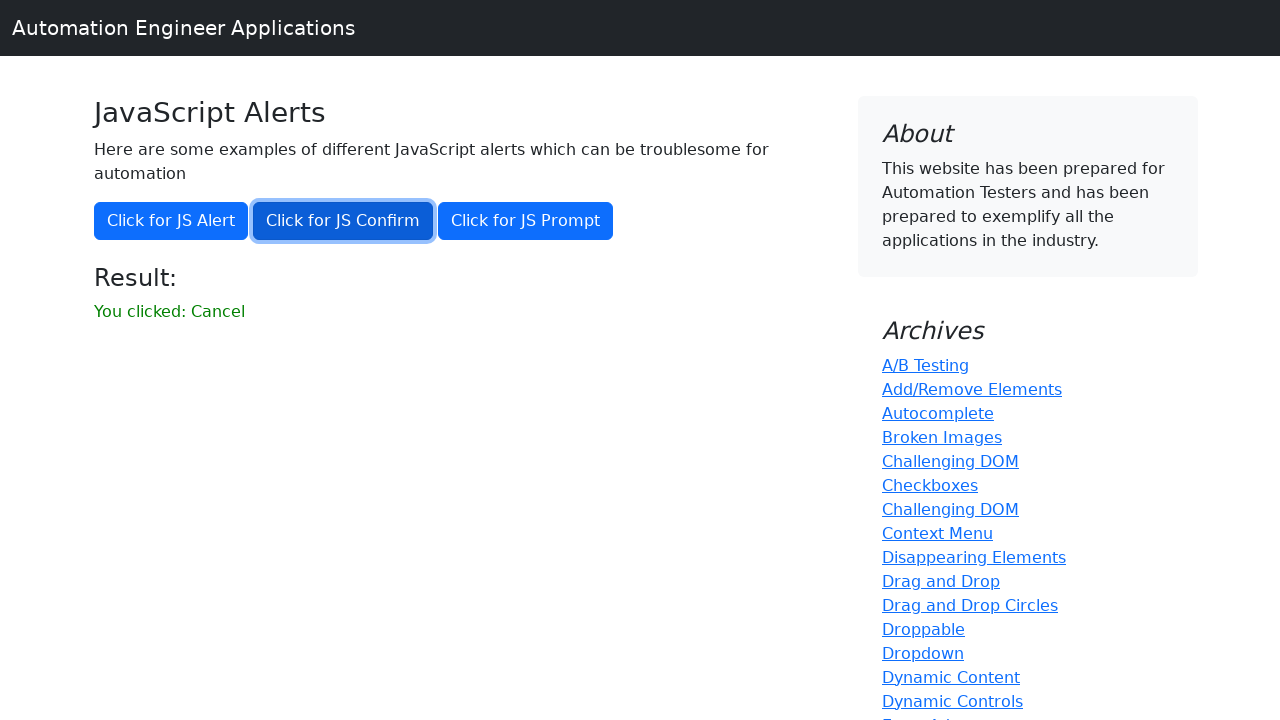

Retrieved result text: 'You clicked: Cancel'
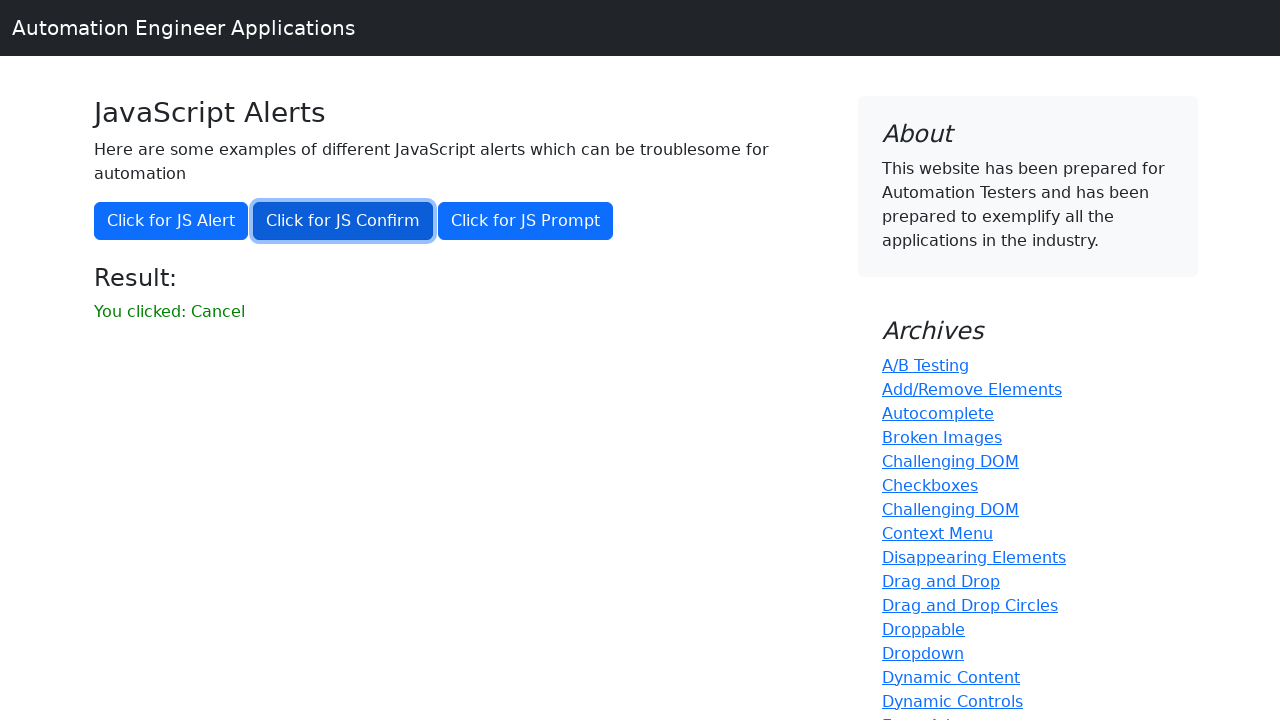

Verified result message shows 'You clicked: Cancel'
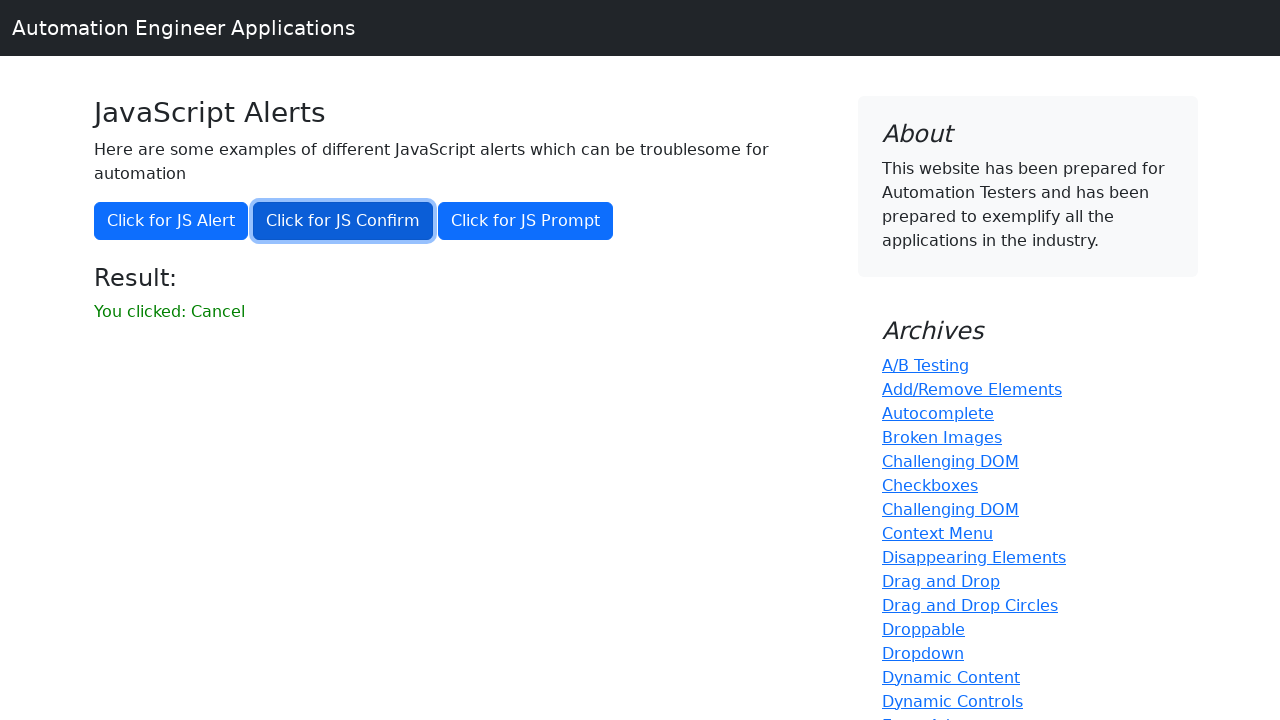

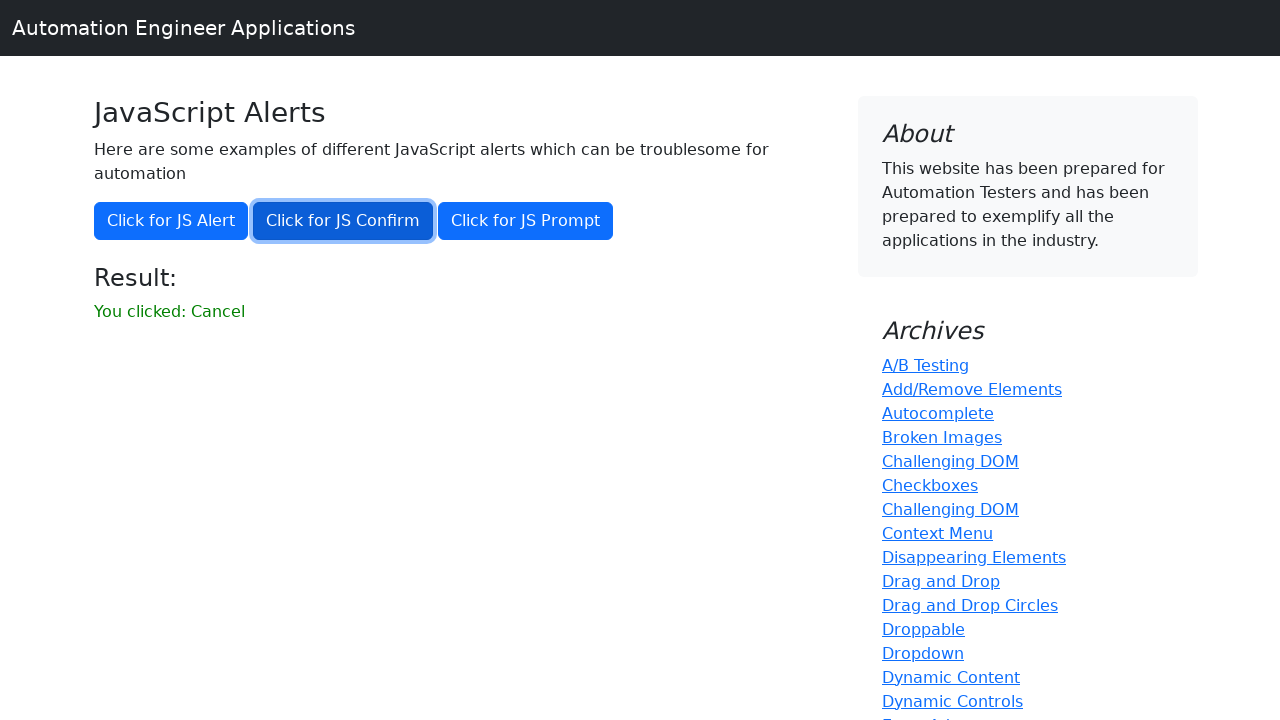